Tests regular click functionality on a button and verifies the dynamic click message appears

Starting URL: https://demoqa.com/buttons

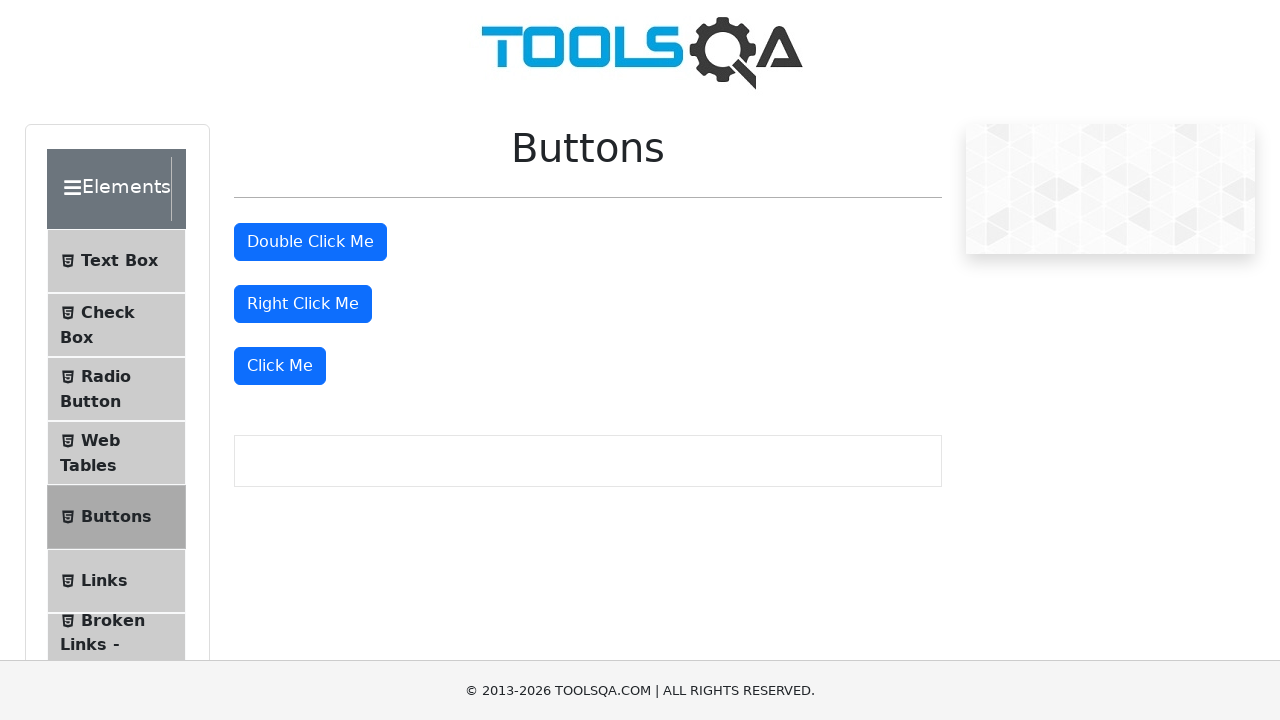

Clicked the 'Click Me' button for regular click functionality test at (280, 366) on xpath=//button[text()='Click Me']
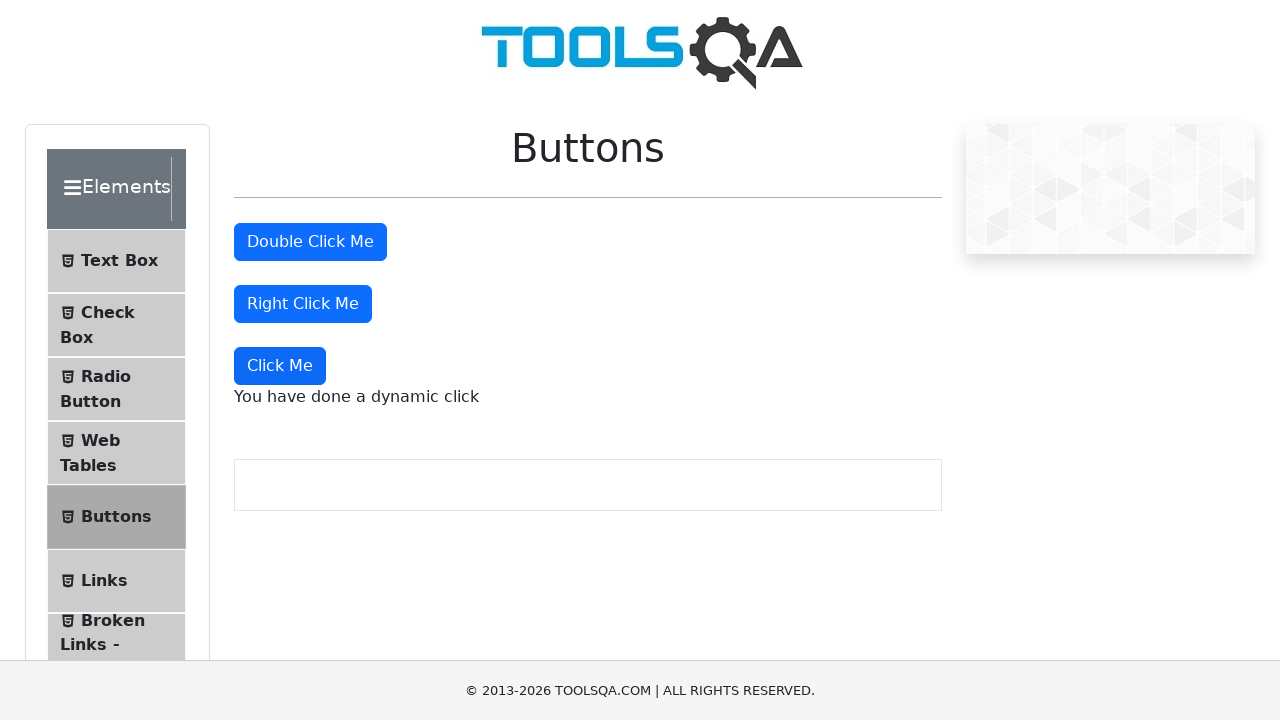

Dynamic click message appeared and is visible
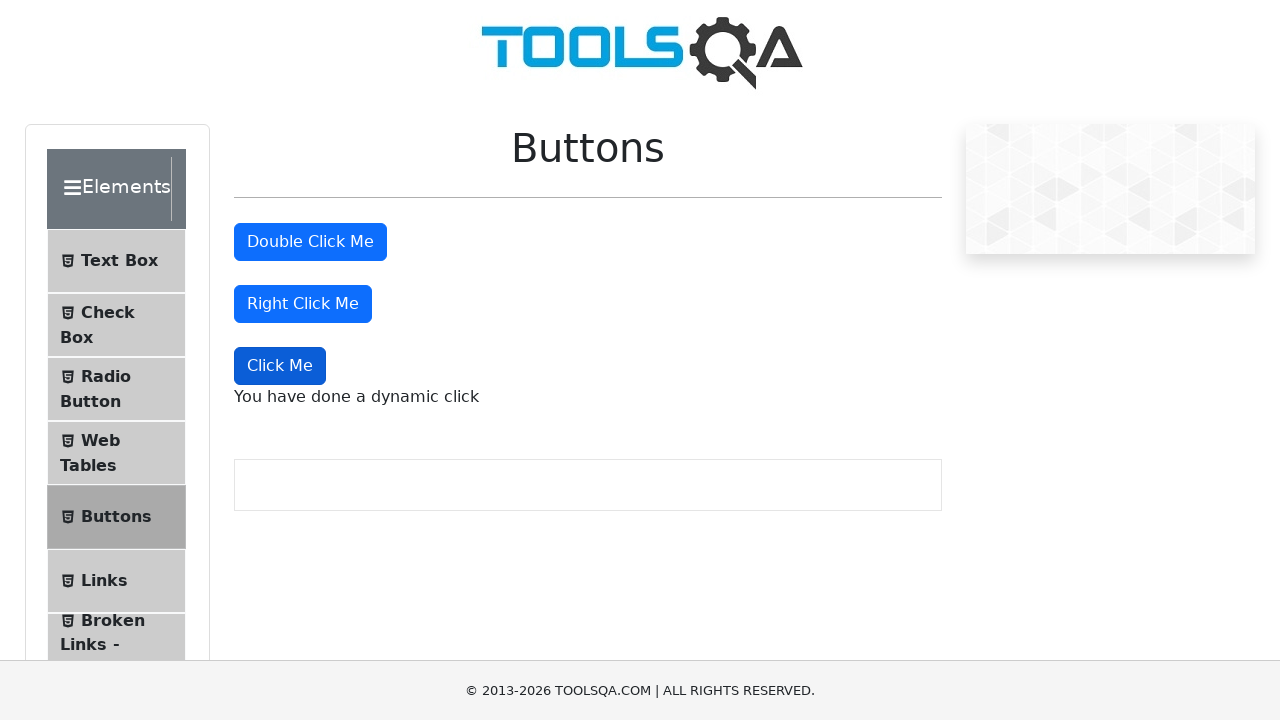

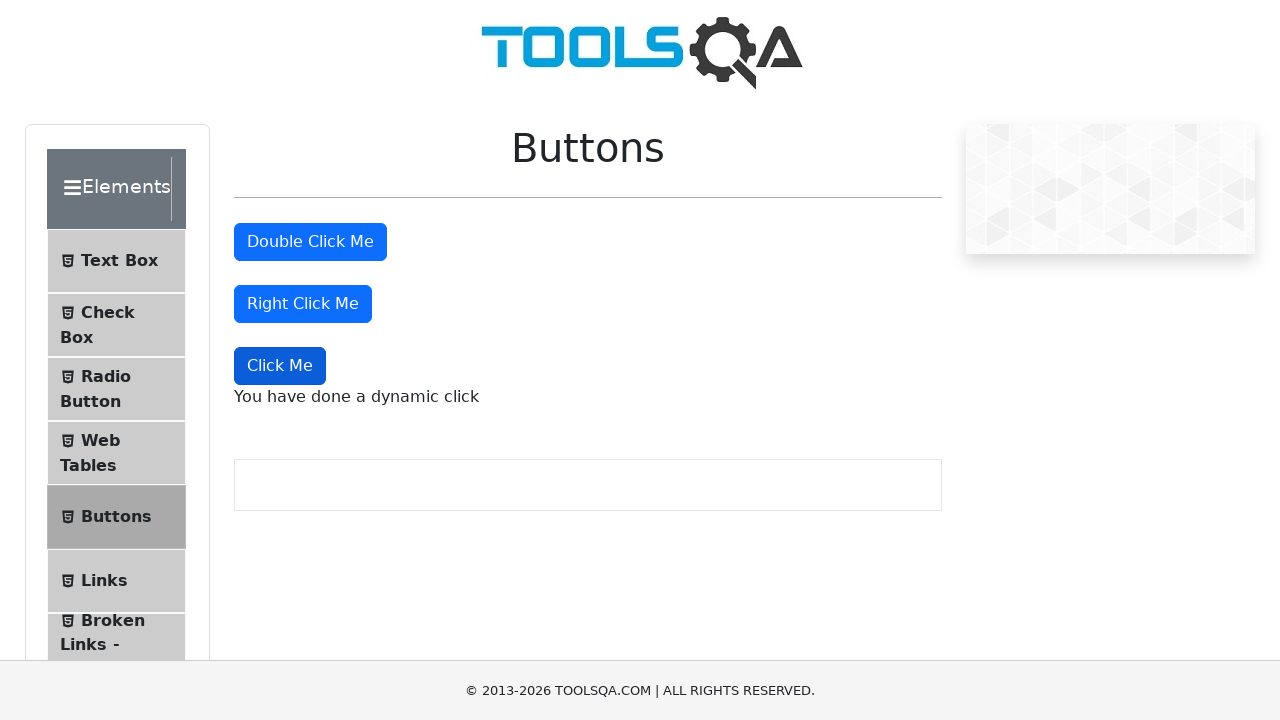